Solves a mathematical captcha by reading a value, calculating the result using a formula, and submitting the answer along with checkbox and radio button selections

Starting URL: http://suninjuly.github.io/math.html

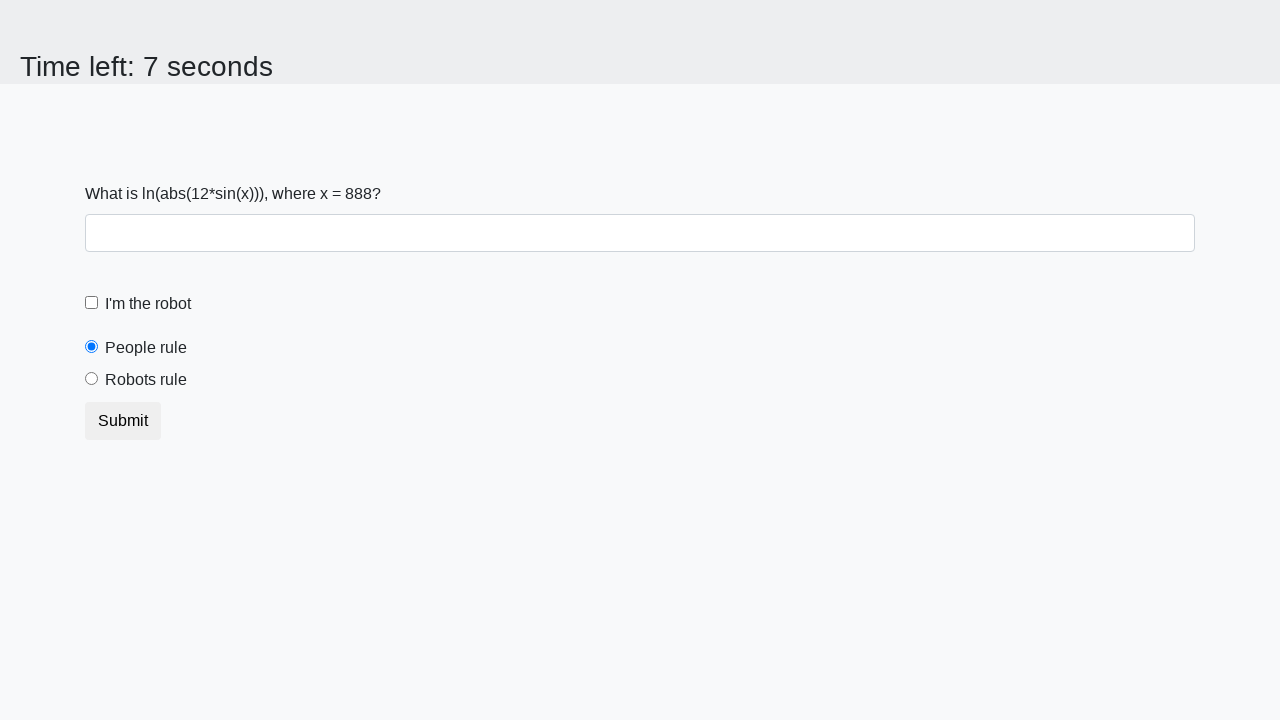

Located the input value element on the page
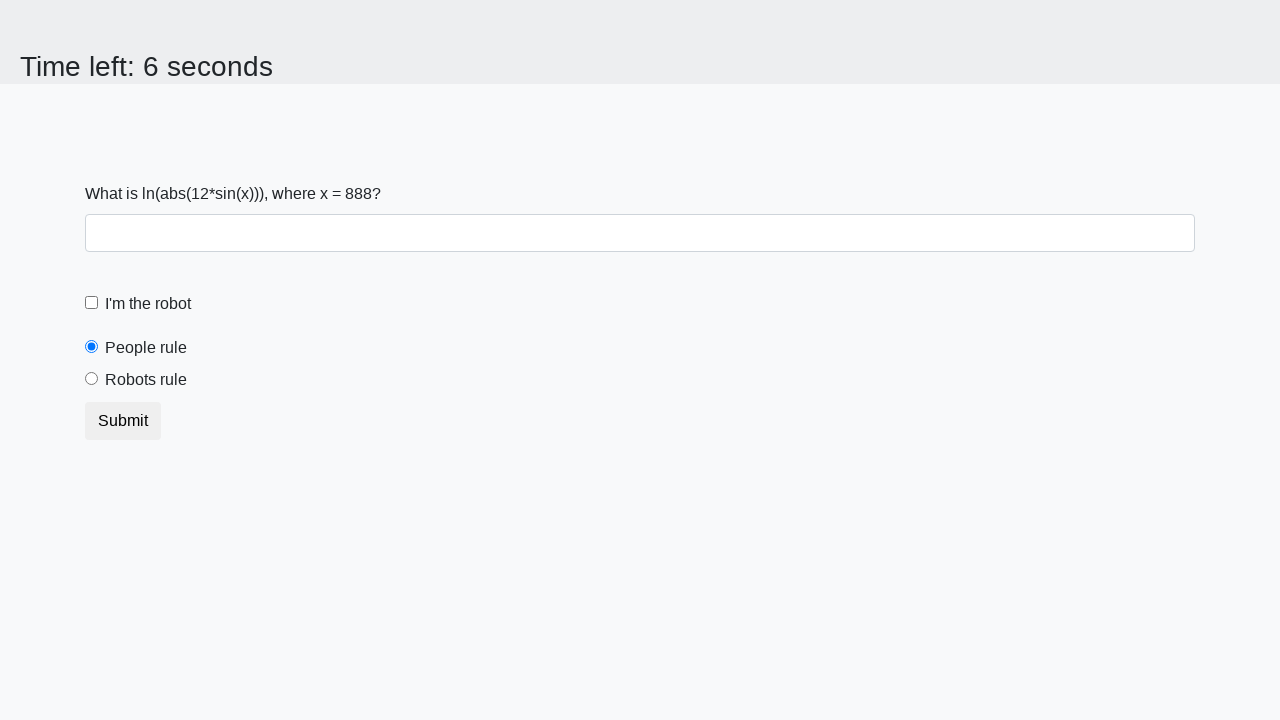

Retrieved text content from input value element
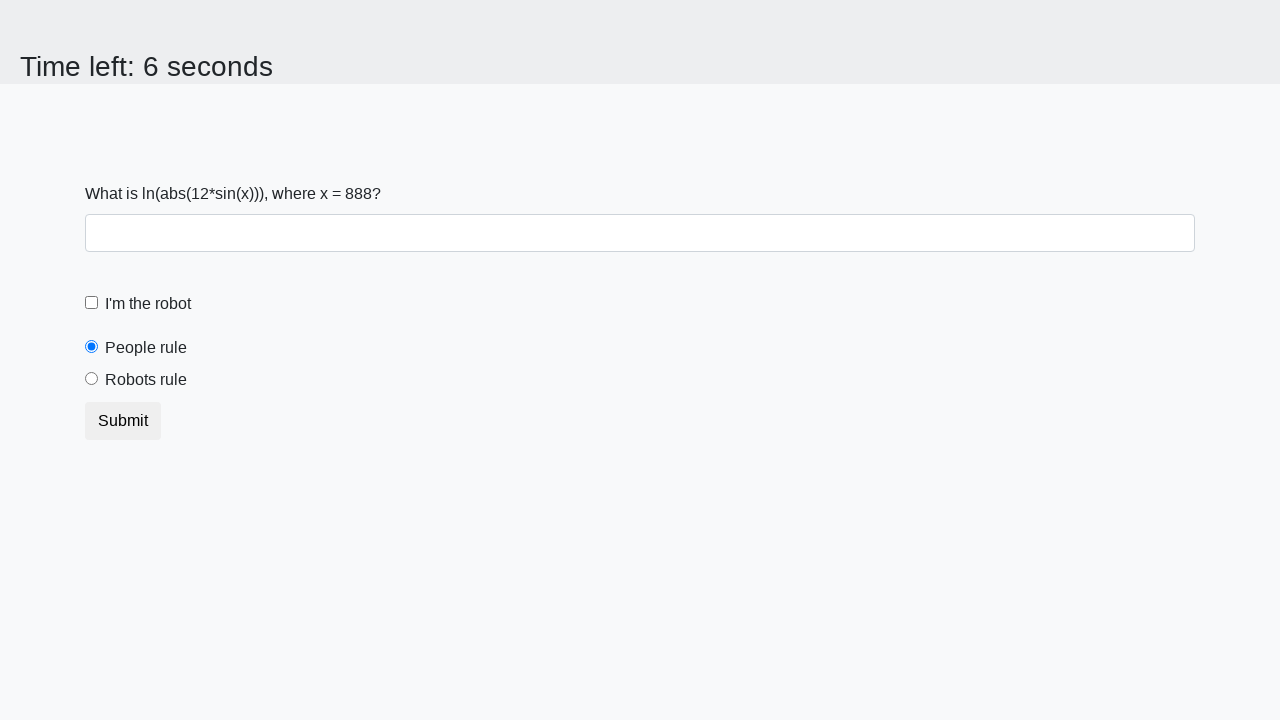

Calculated mathematical result using formula: log(abs(12*sin(888)))
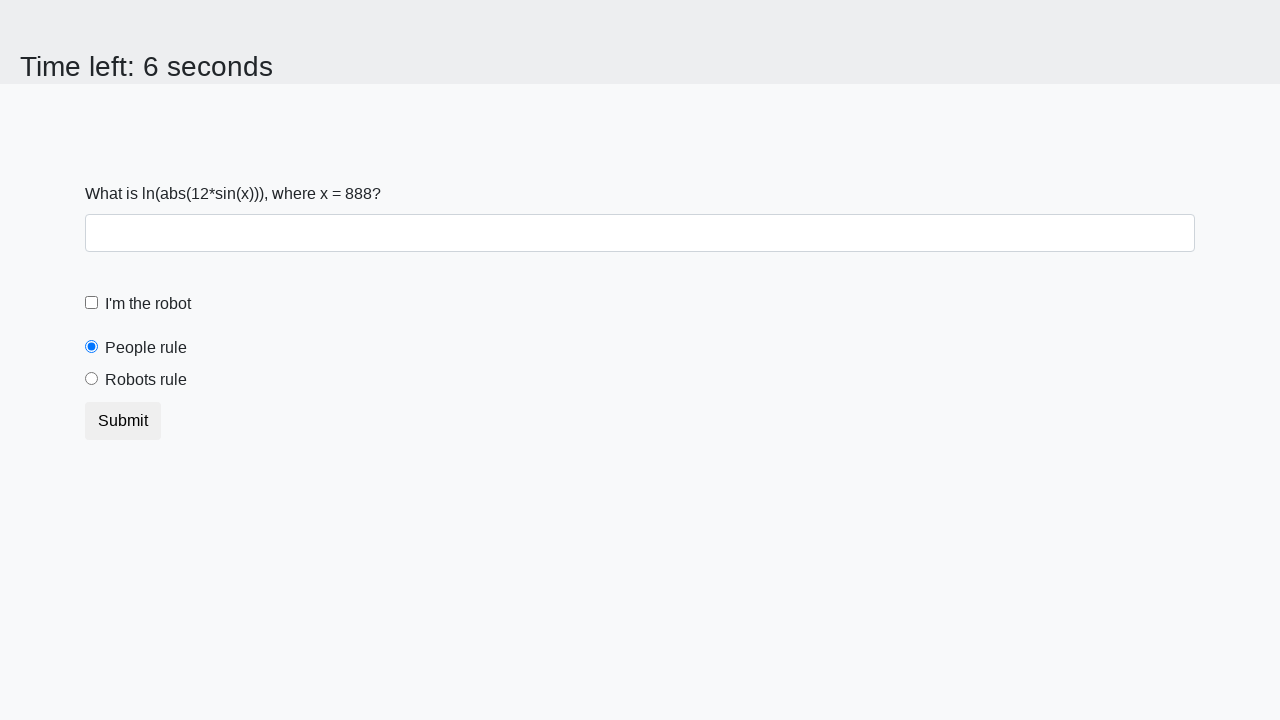

Filled answer field with calculated value: 2.3542812358188234 on #answer
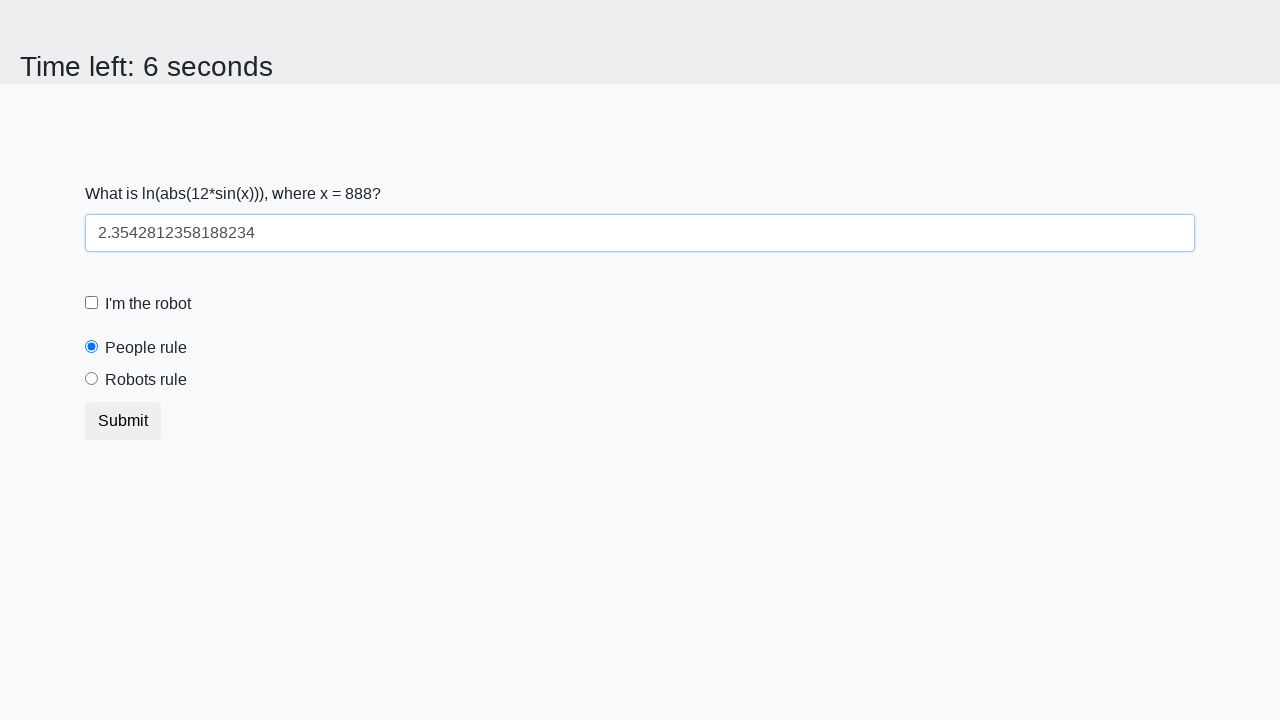

Clicked the robot checkbox at (148, 304) on [for='robotCheckbox']
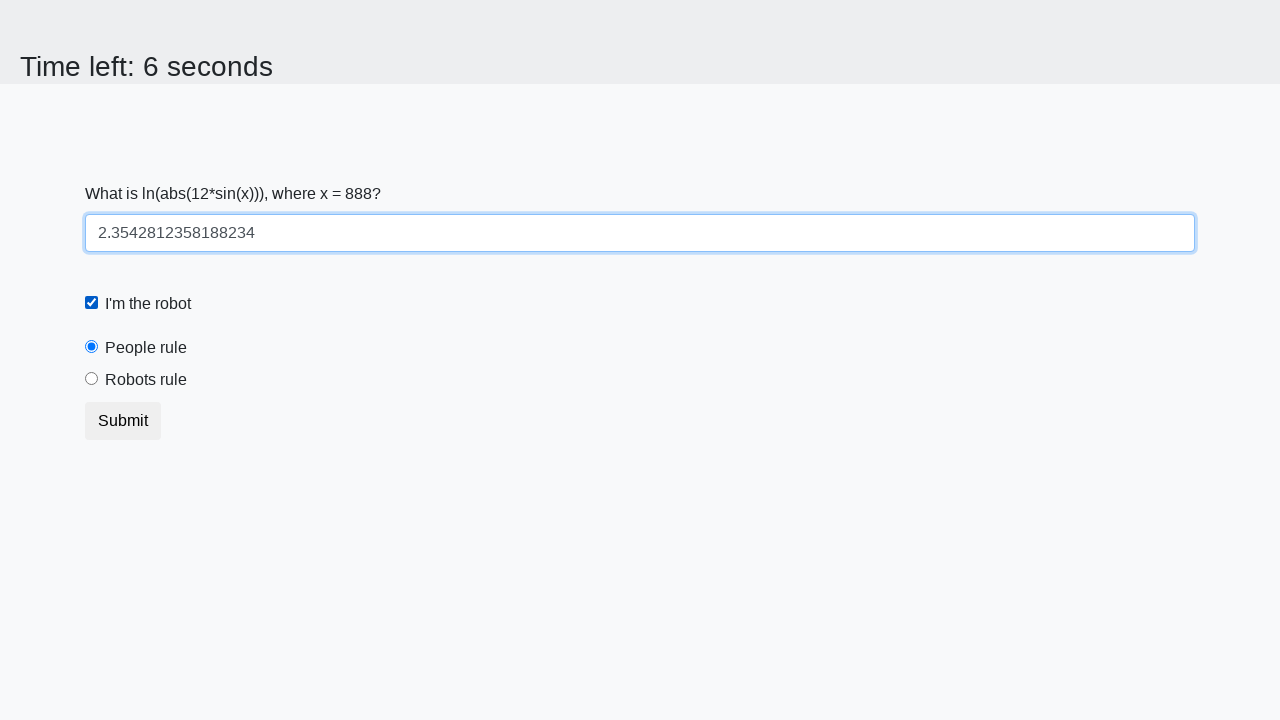

Clicked the robots rule radio button at (146, 380) on [for='robotsRule']
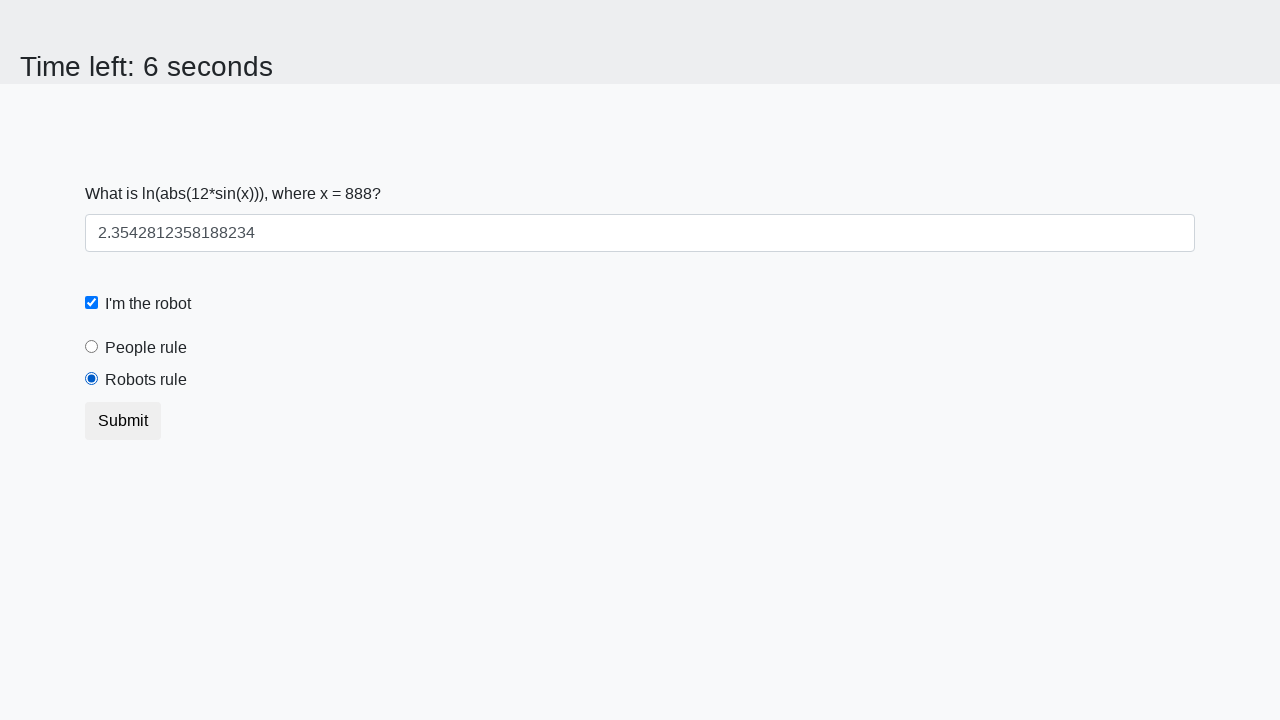

Submitted the form at (123, 421) on [type='submit']
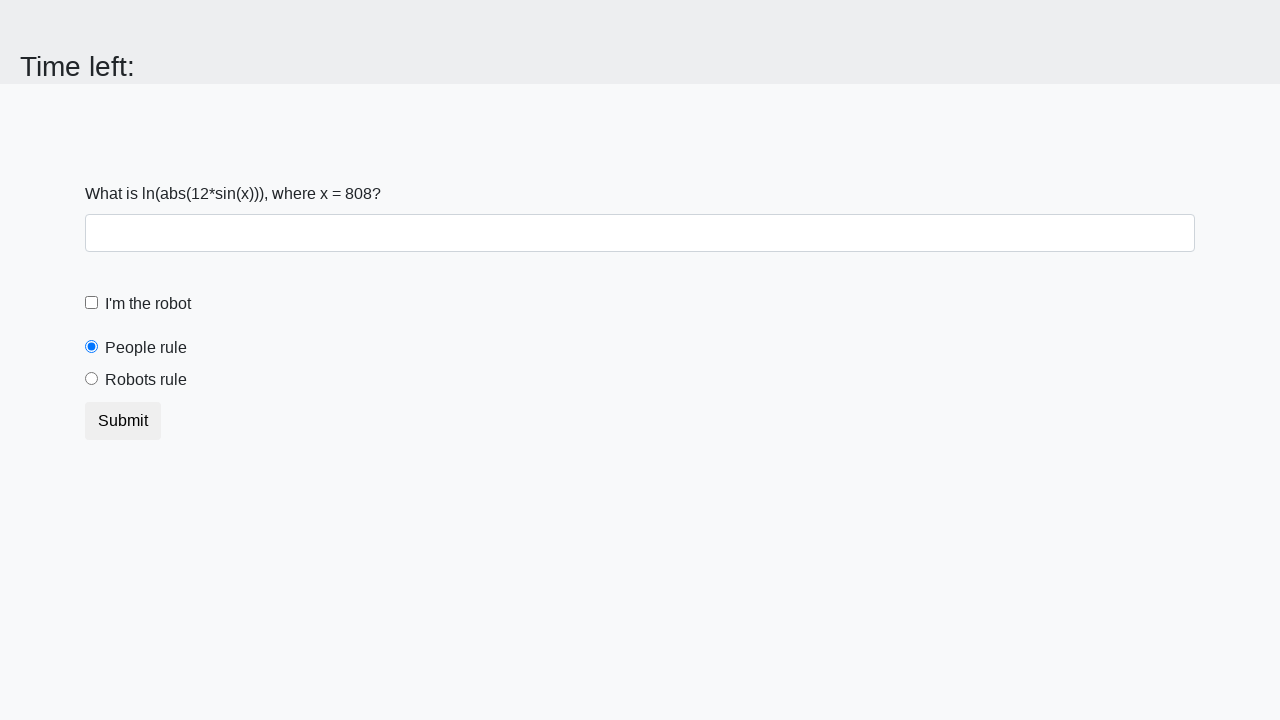

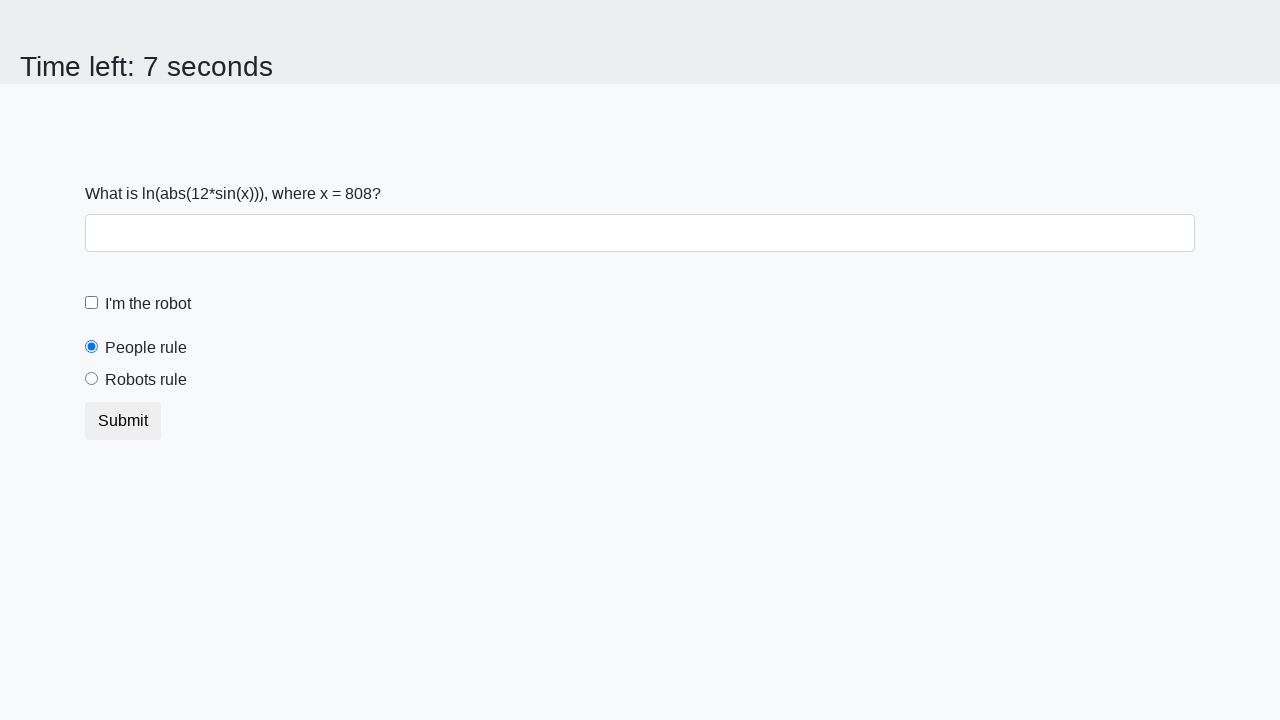